Tests that the input field is cleared after adding a todo item by typing a task and pressing Enter, then verifying the input field is empty

Starting URL: https://todomvc.com/examples/react/dist/

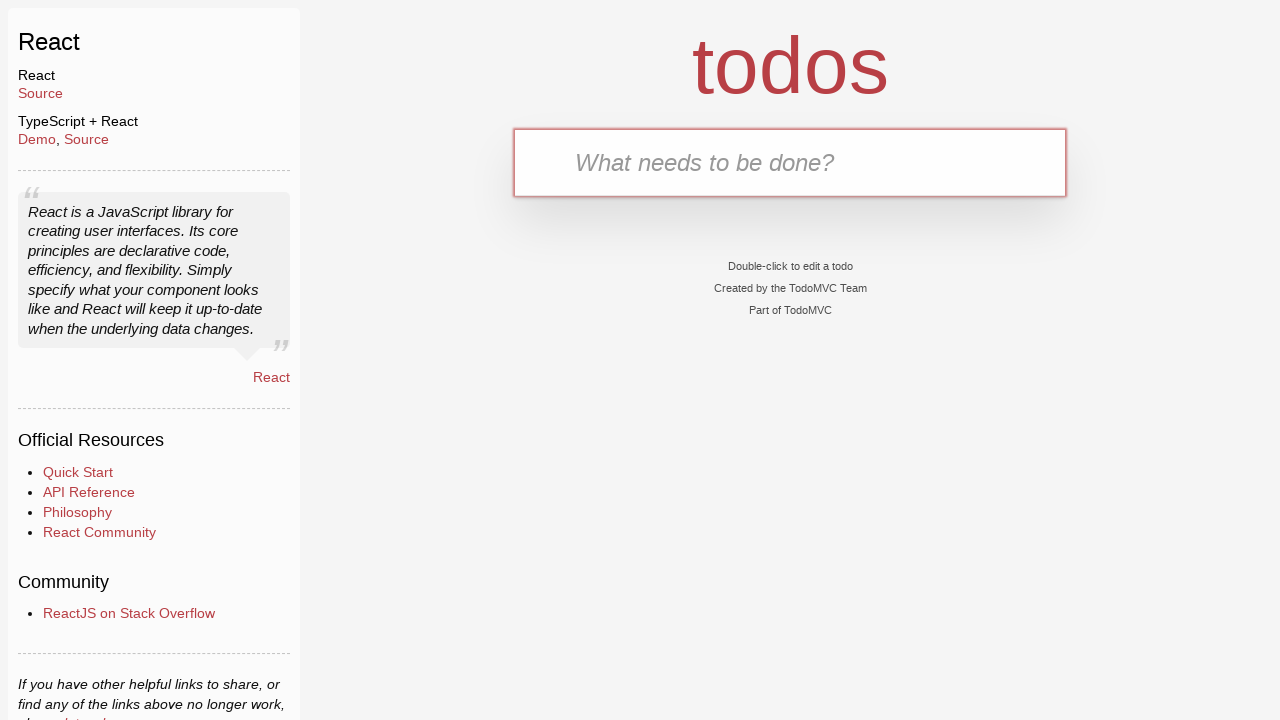

Waited for todo input field to be present
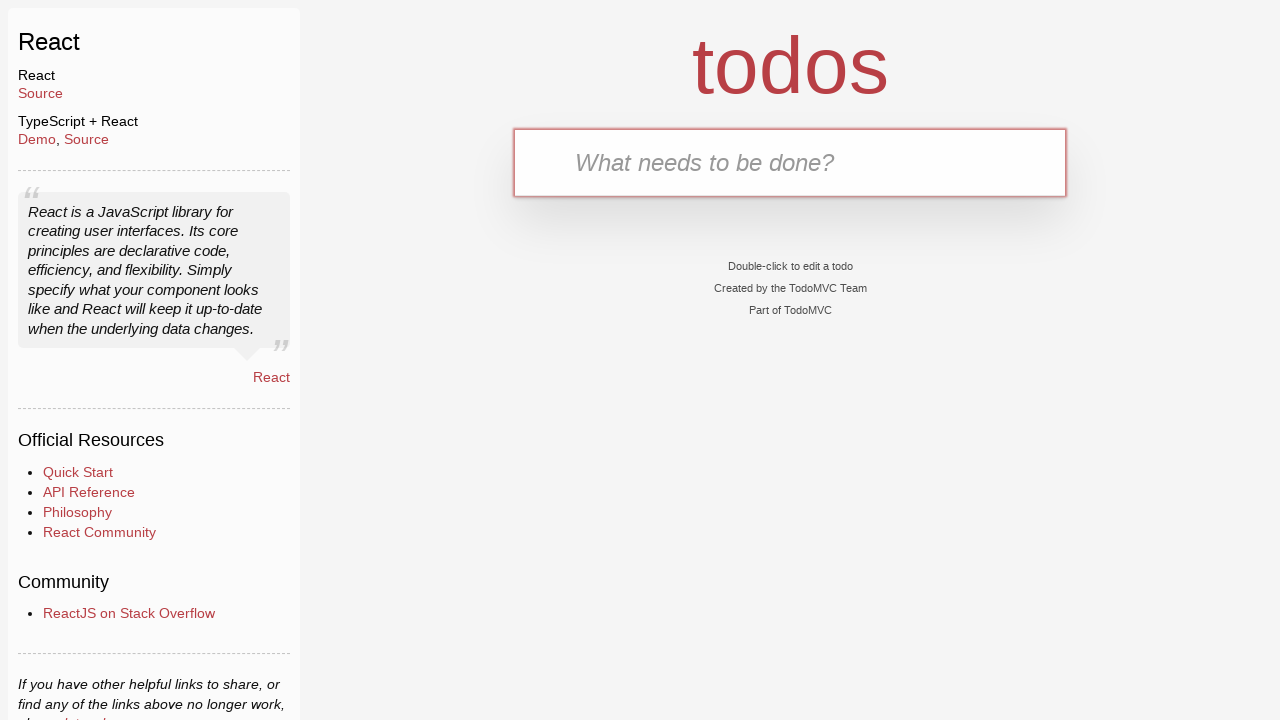

Filled todo input field with 'Buy groceries' on #todo-input
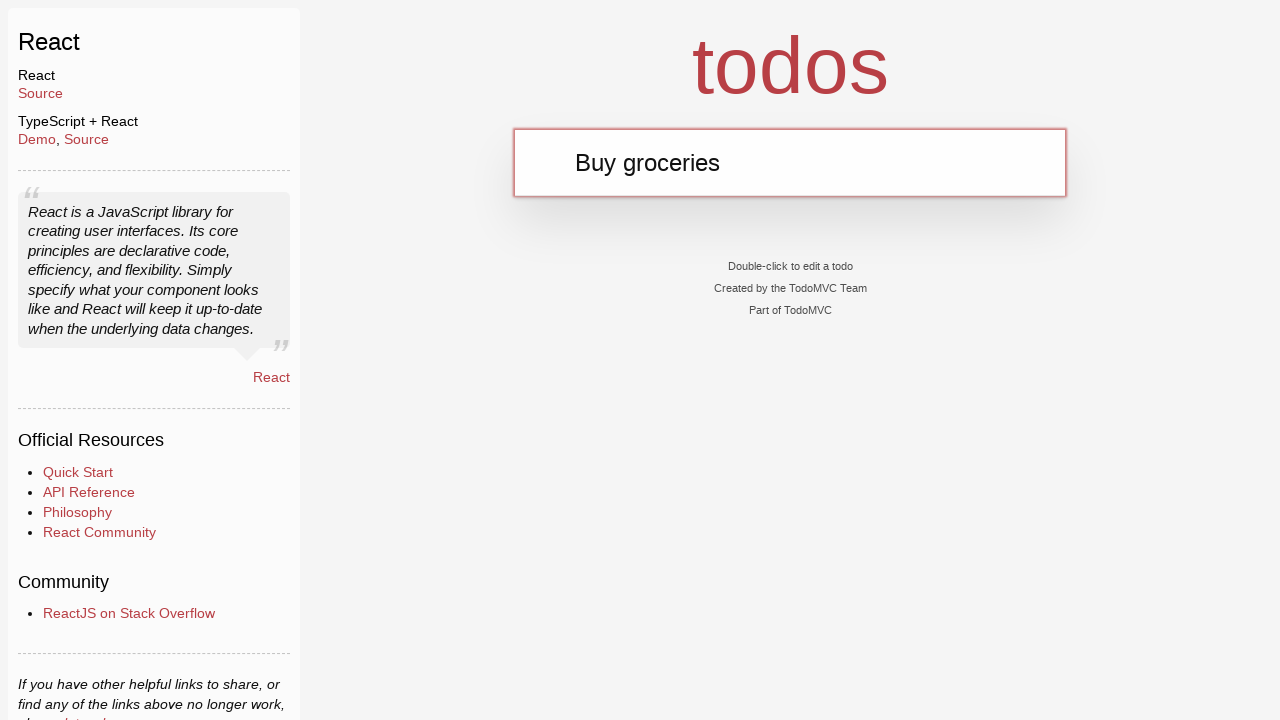

Pressed Enter to add the todo item on #todo-input
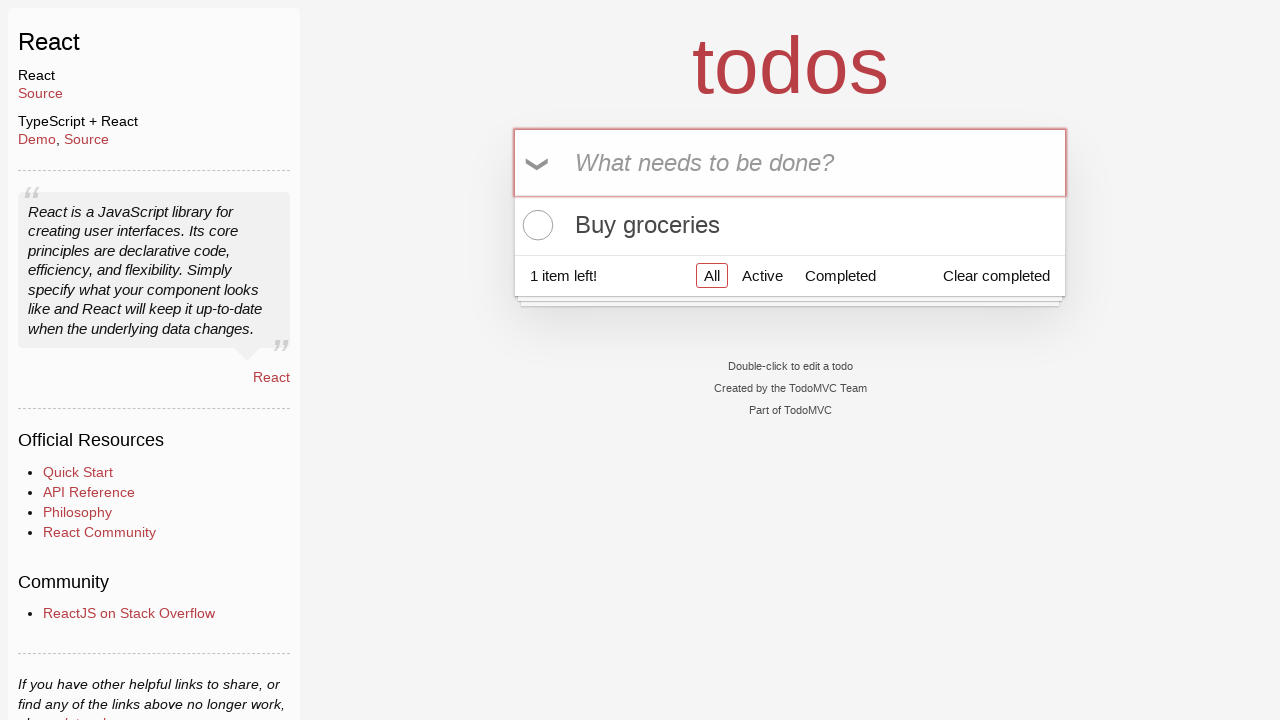

Verified that input field is cleared after adding todo
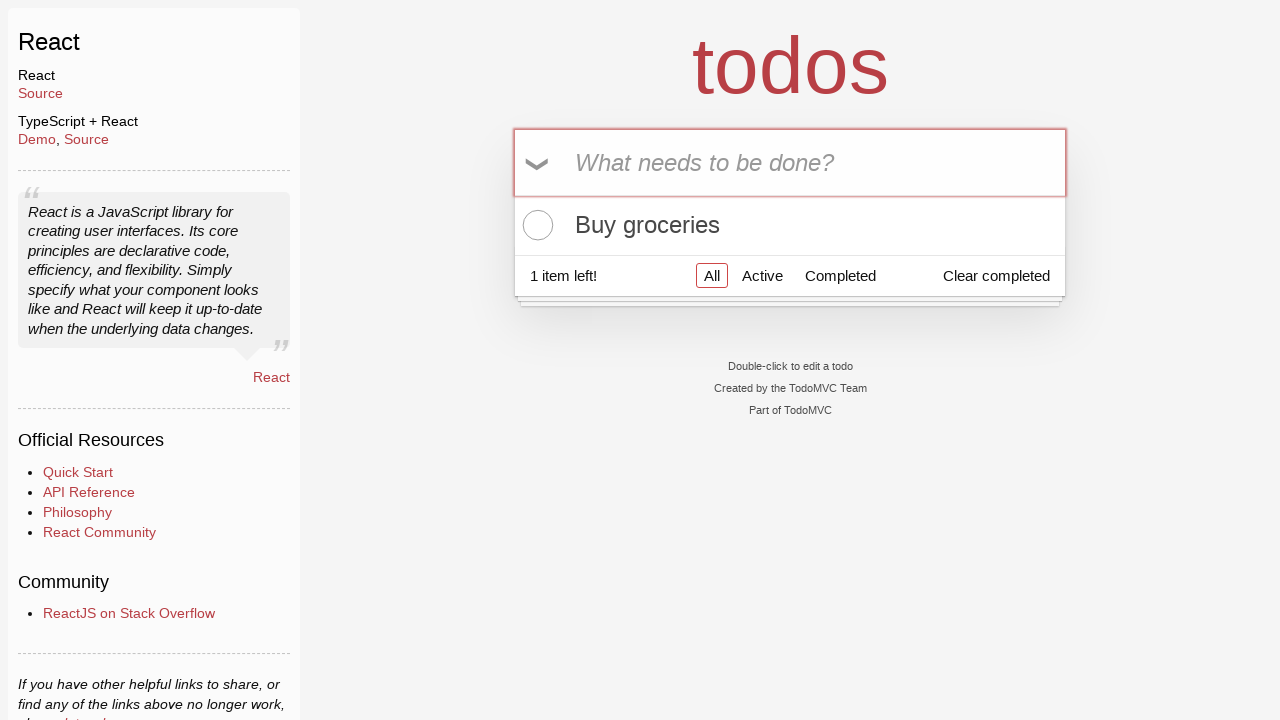

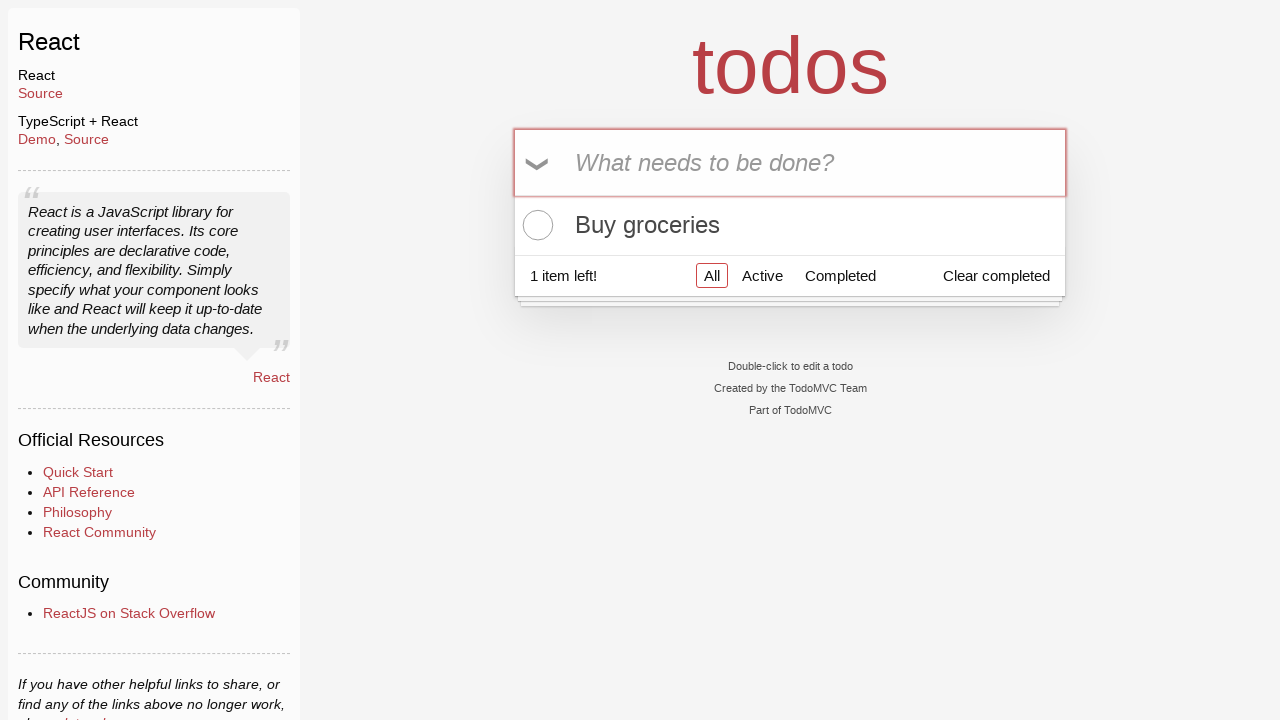